Opens the Flipkart e-commerce website homepage and verifies it loads successfully

Starting URL: https://www.flipkart.com/

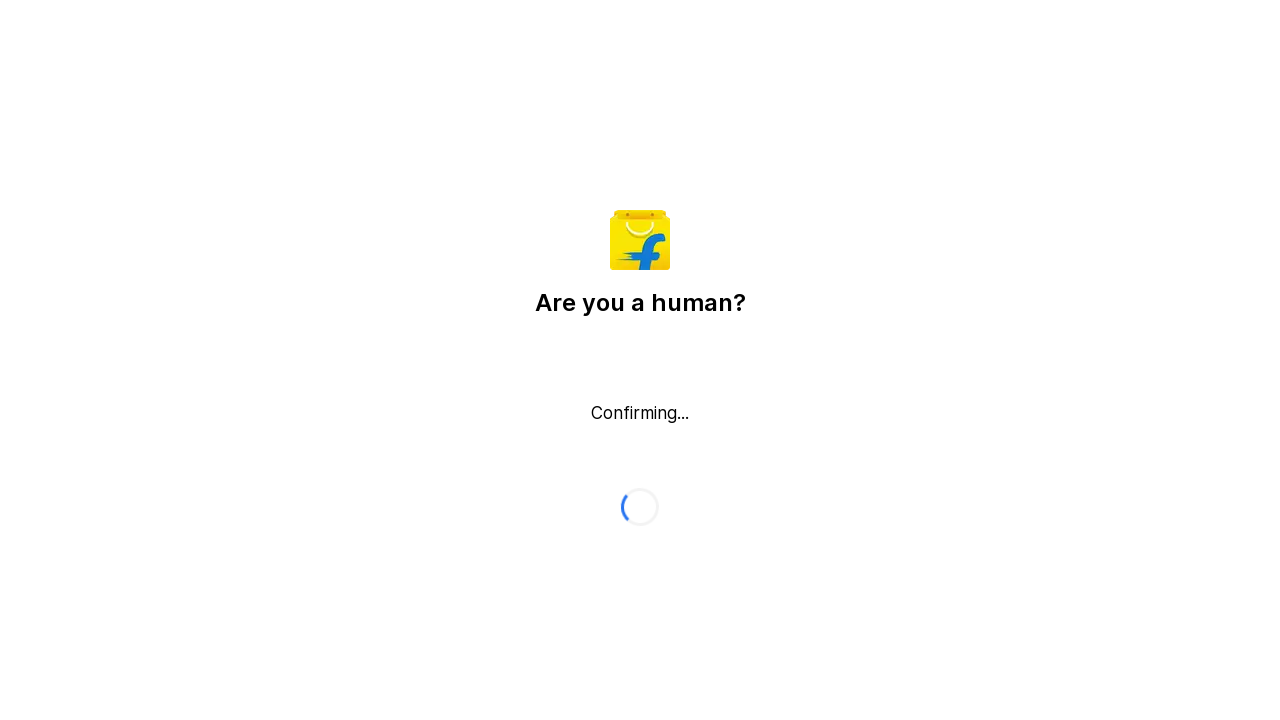

Navigated to Flipkart homepage at https://www.flipkart.com/
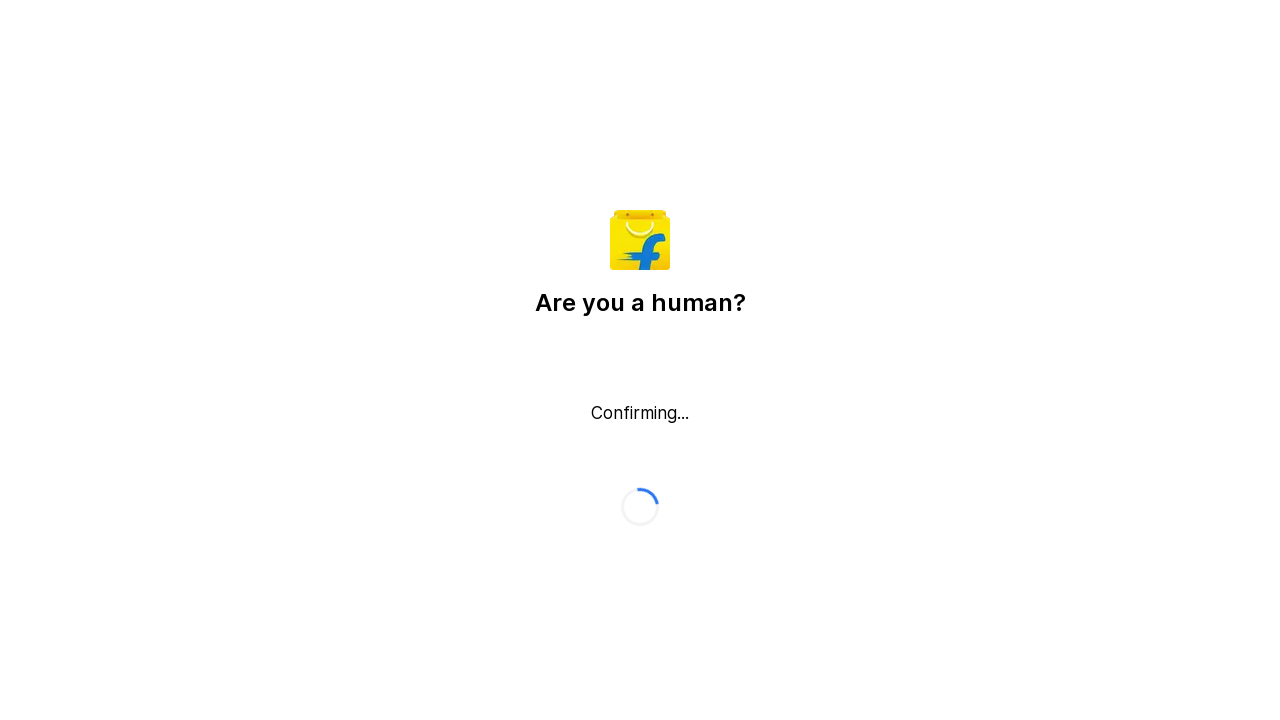

Waited for page DOM content to load
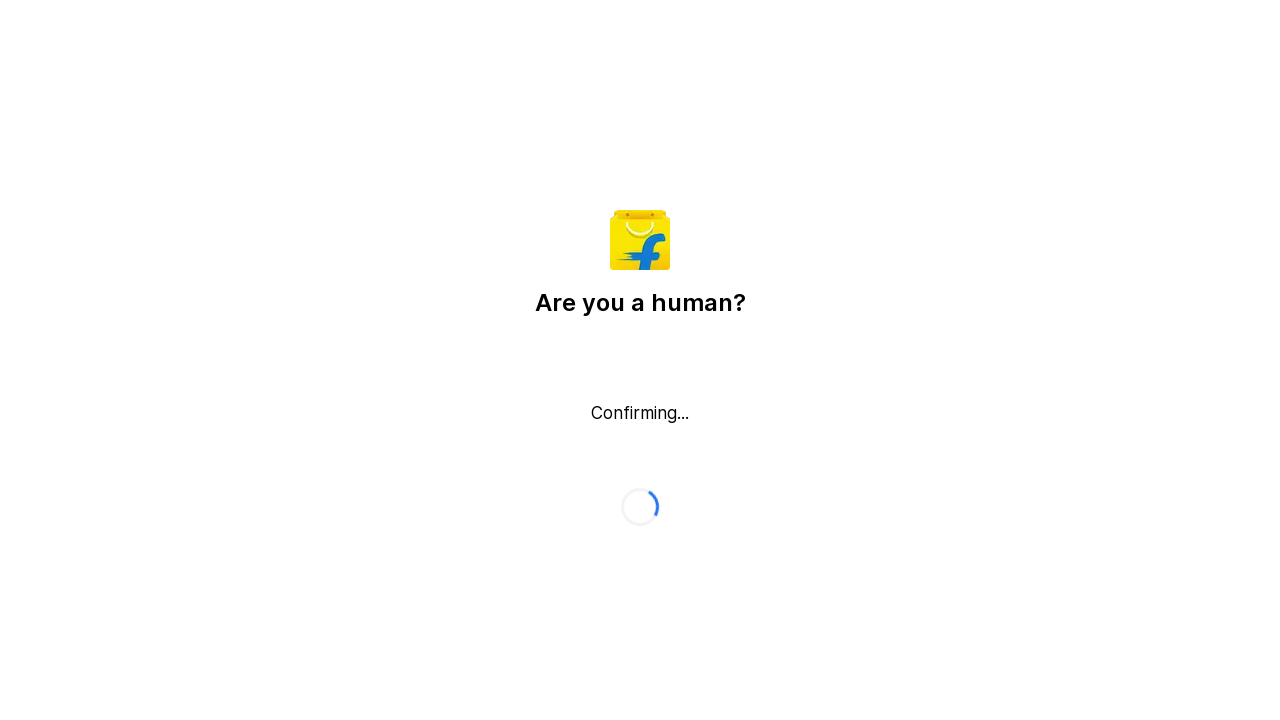

Verified body element is present on Flipkart homepage
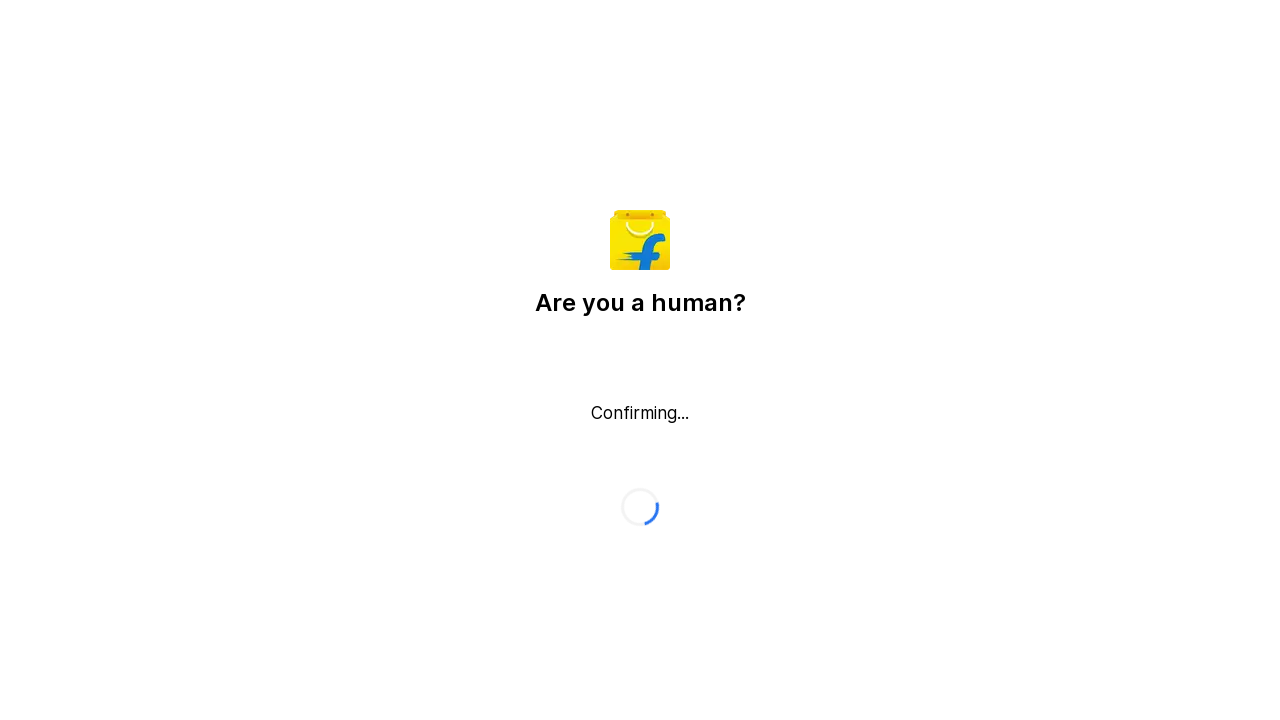

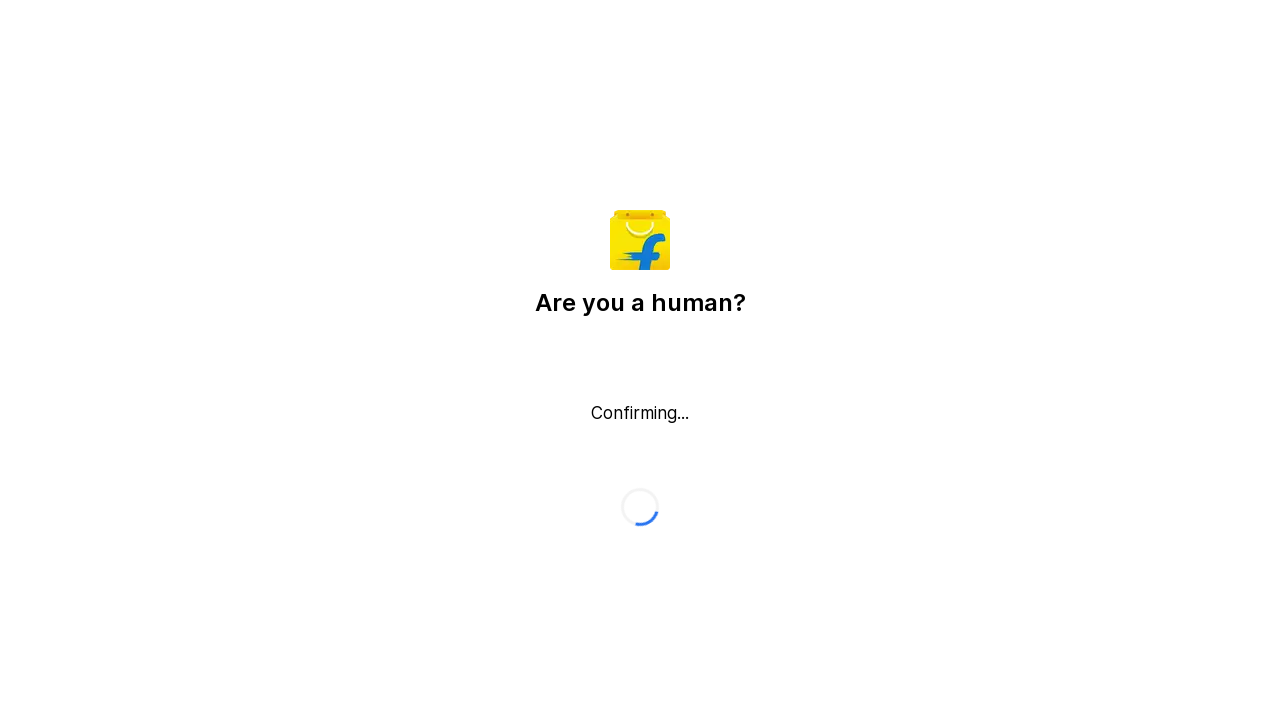